Adds all coffee items to cart and verifies that remove buttons are displayed for each entry.

Starting URL: https://coffee-cart.app/

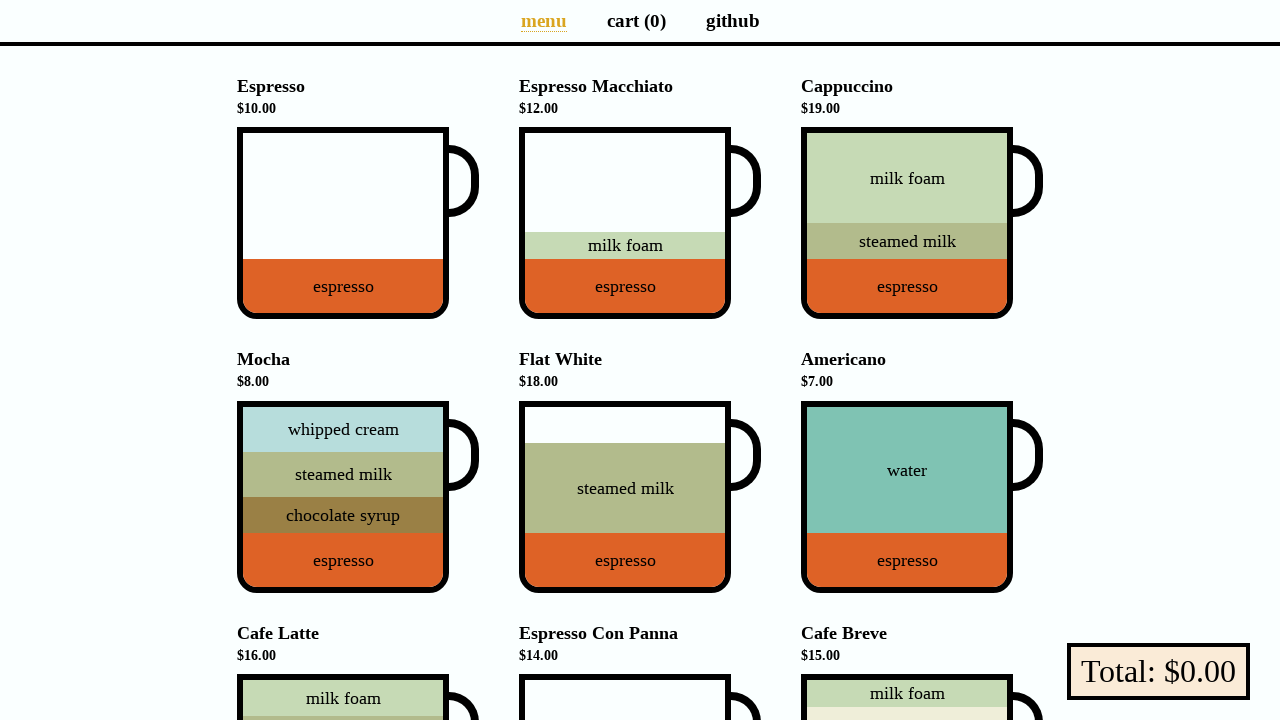

Clicked coffee cup 1 to add to cart at (358, 223) on li[data-v-a9662a08] div div.cup >> nth=0
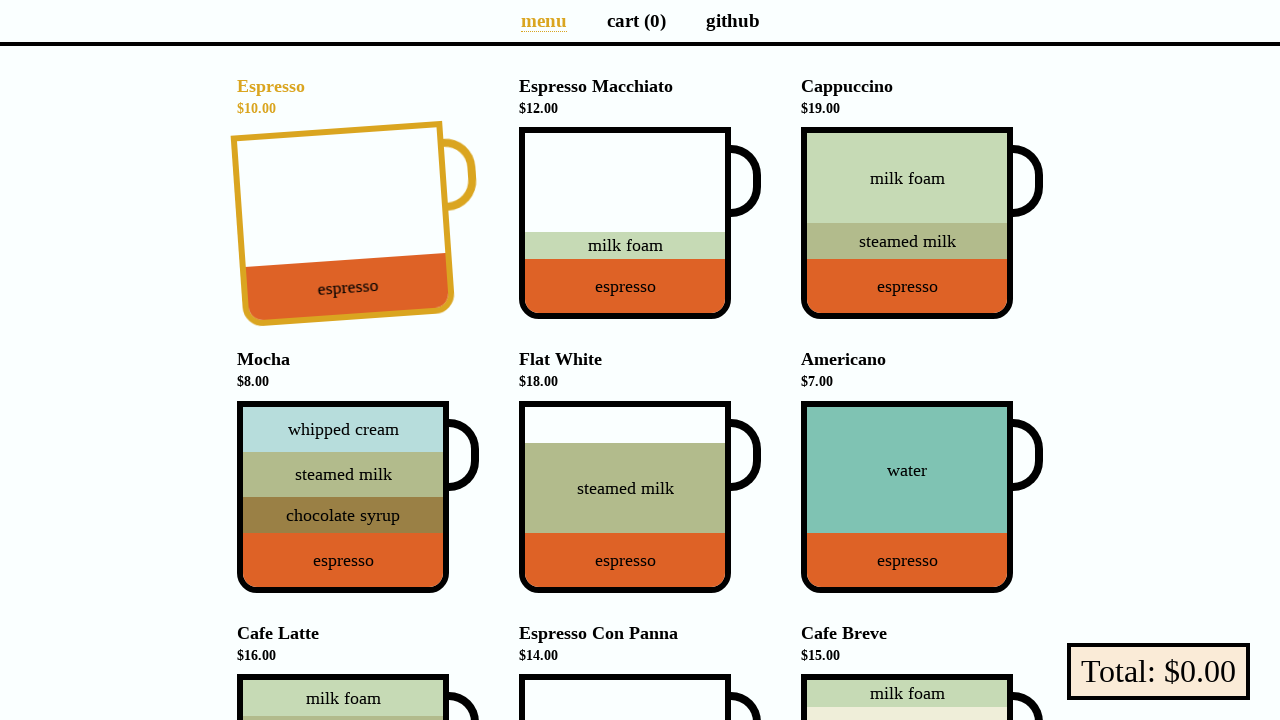

Clicked coffee cup 2 to add to cart at (640, 223) on li[data-v-a9662a08] div div.cup >> nth=1
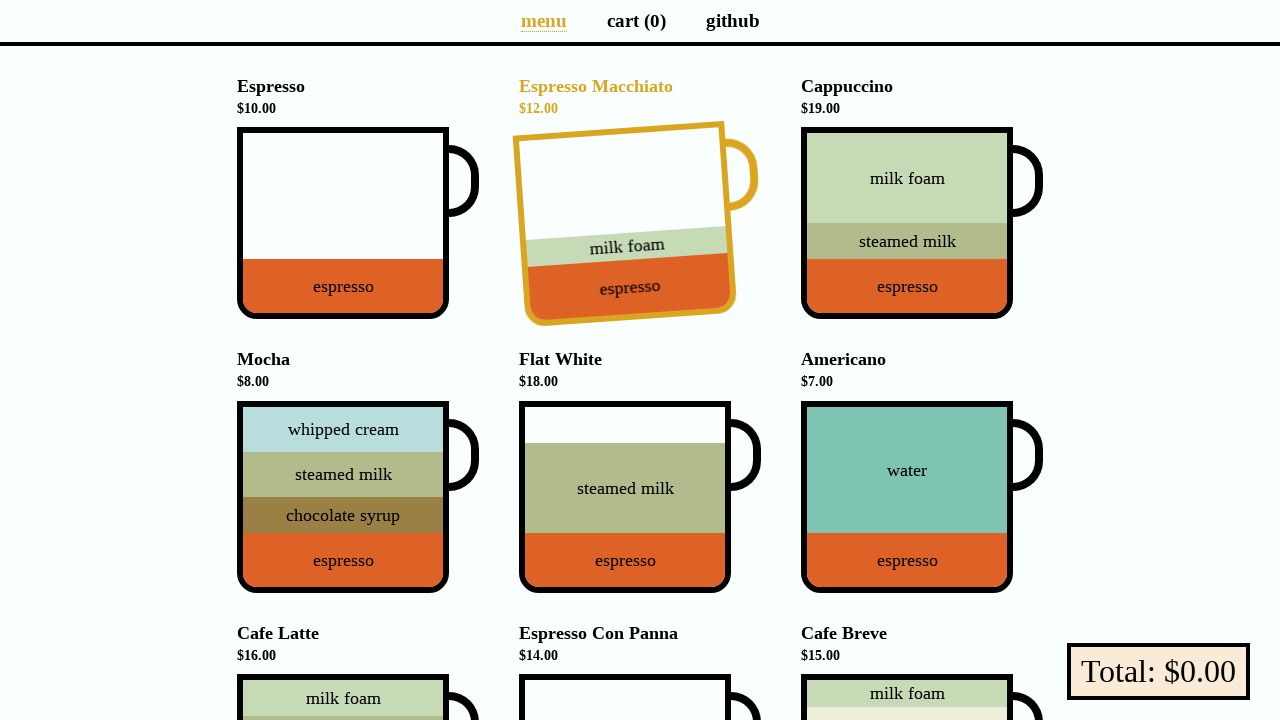

Clicked coffee cup 3 to add to cart at (922, 223) on li[data-v-a9662a08] div div.cup >> nth=2
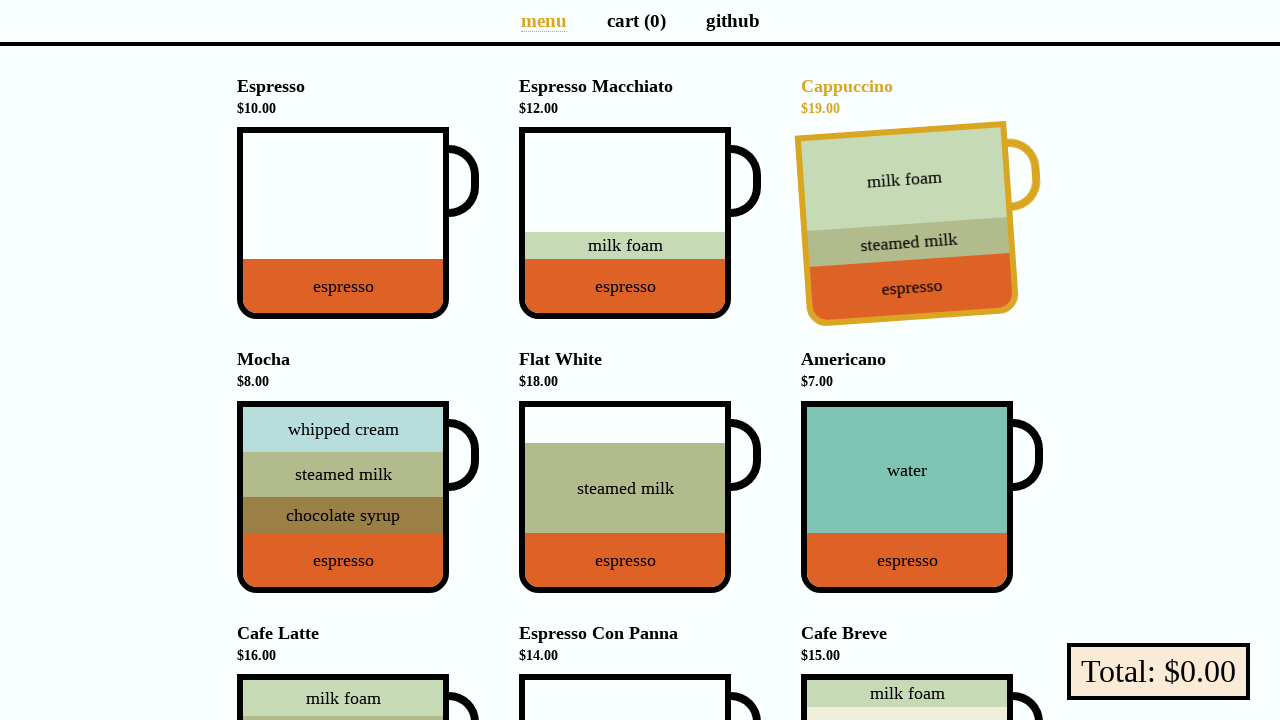

Clicked coffee cup 4 to add to cart at (358, 497) on li[data-v-a9662a08] div div.cup >> nth=3
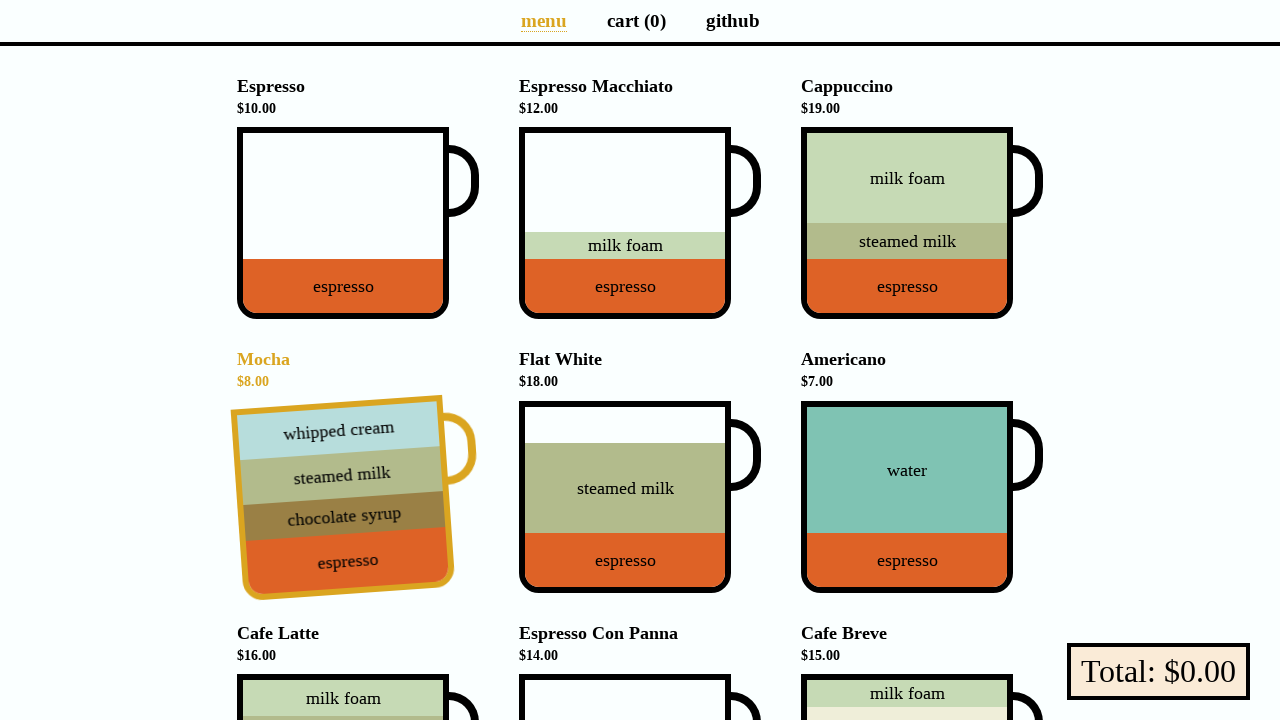

Clicked coffee cup 5 to add to cart at (640, 497) on li[data-v-a9662a08] div div.cup >> nth=4
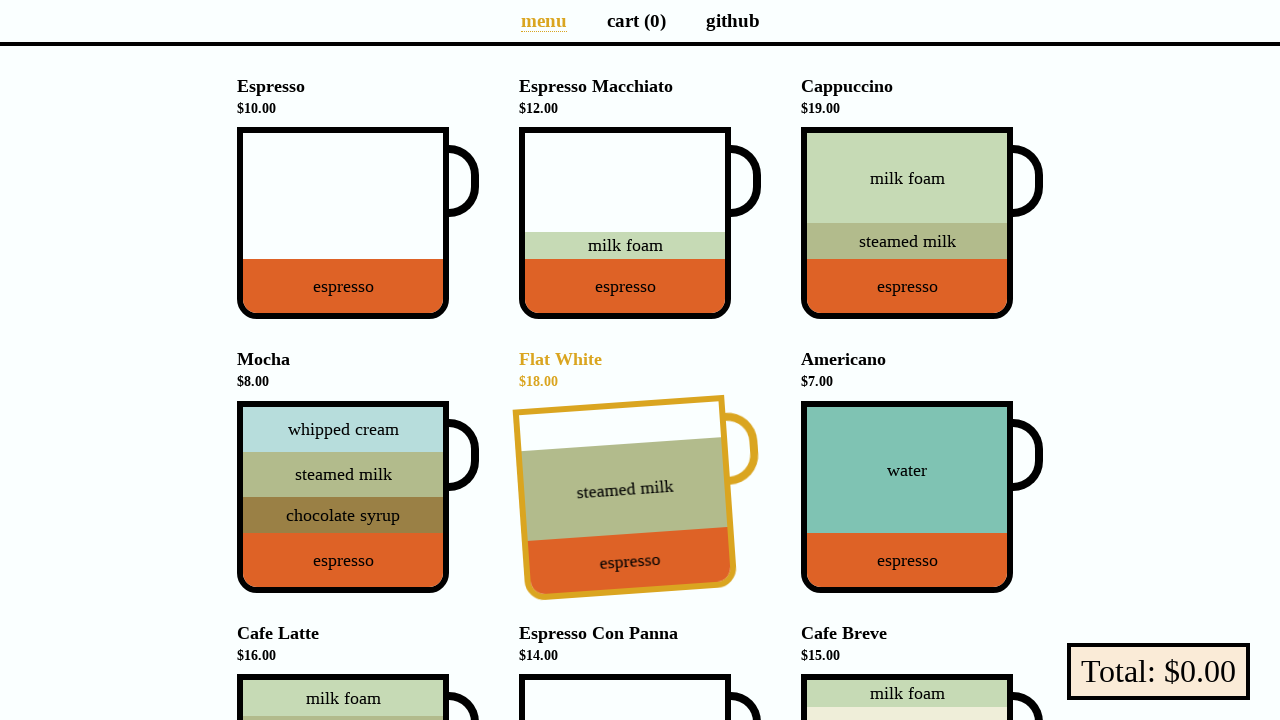

Clicked coffee cup 6 to add to cart at (922, 497) on li[data-v-a9662a08] div div.cup >> nth=5
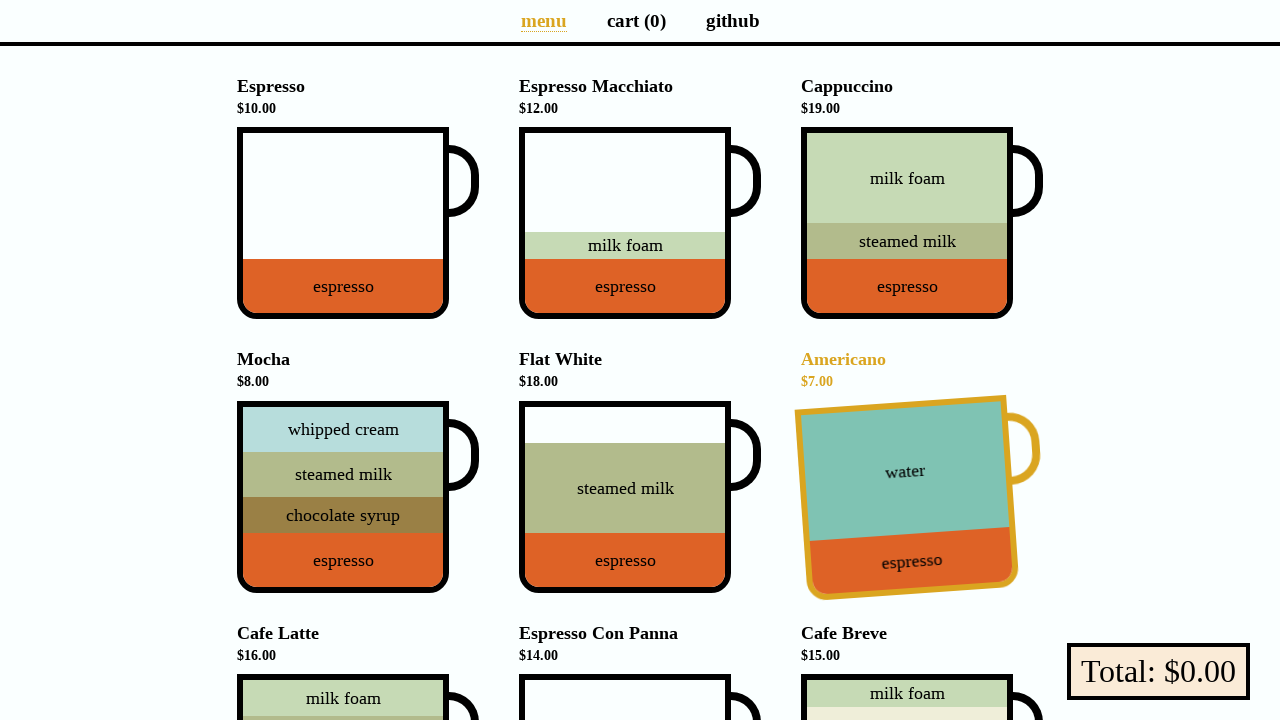

Clicked coffee cup 7 to add to cart at (358, 624) on li[data-v-a9662a08] div div.cup >> nth=6
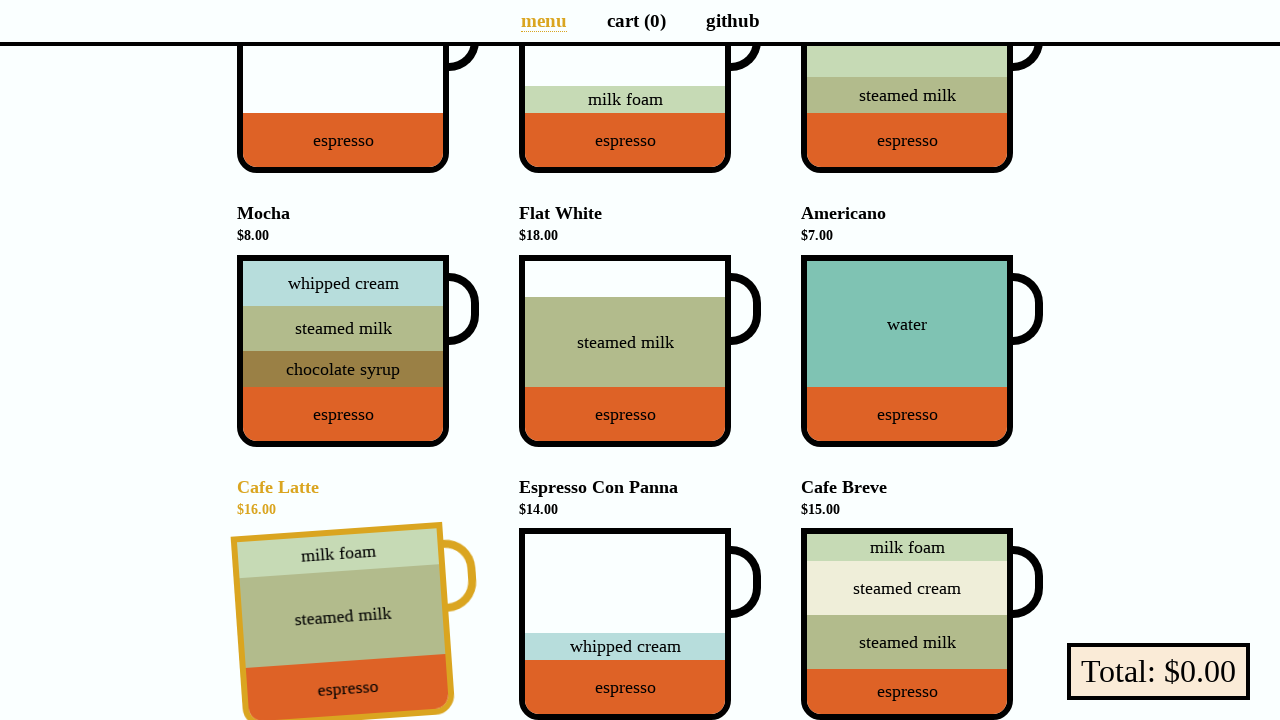

Clicked coffee cup 8 to add to cart at (640, 624) on li[data-v-a9662a08] div div.cup >> nth=7
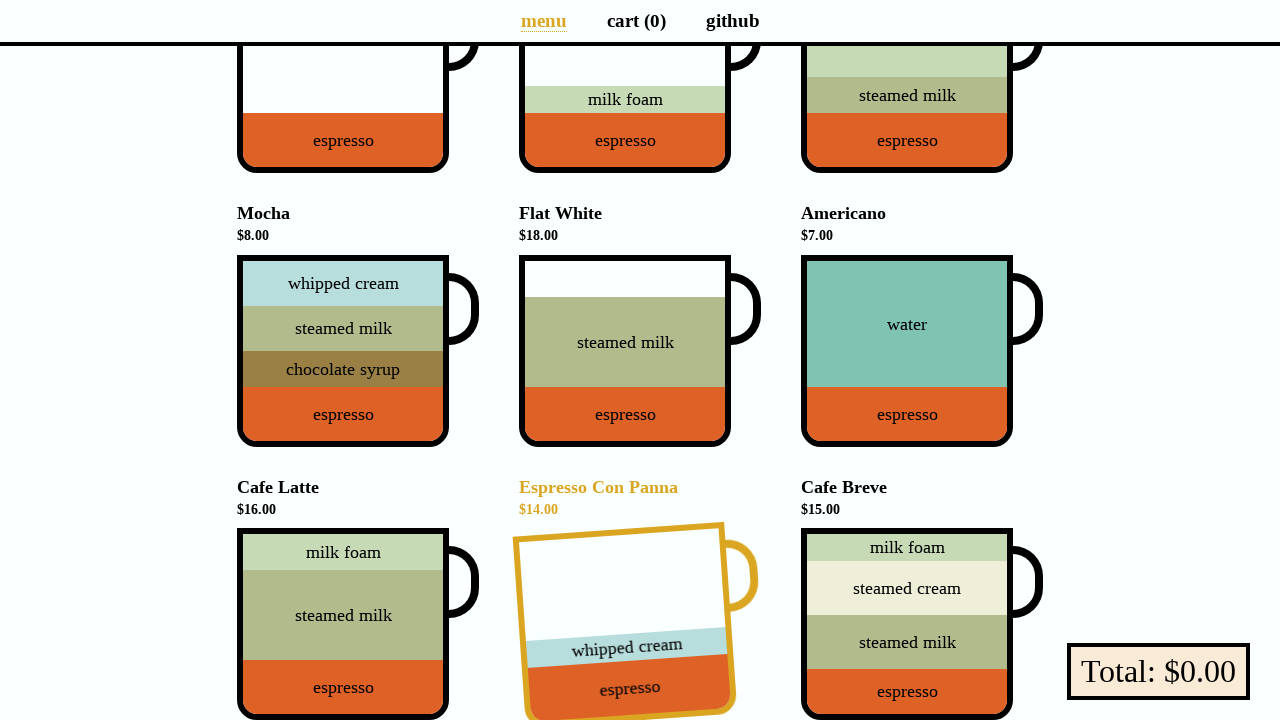

Clicked coffee cup 9 to add to cart at (922, 624) on li[data-v-a9662a08] div div.cup >> nth=8
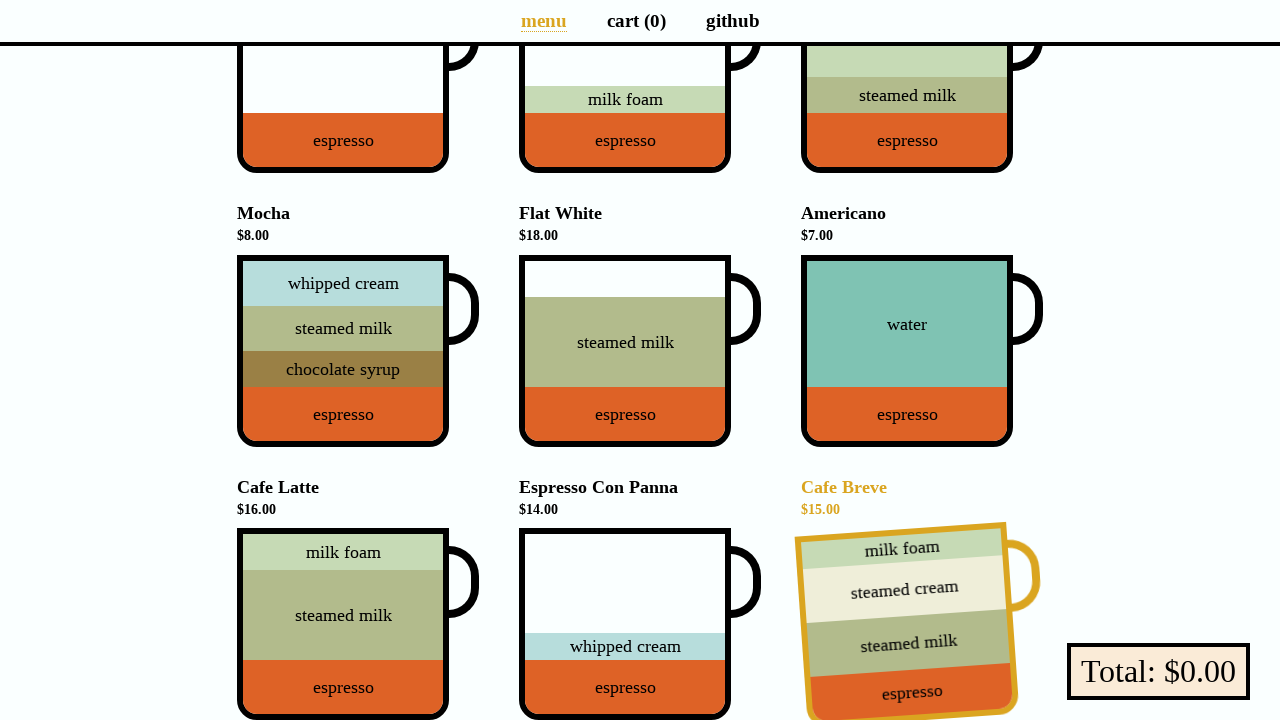

Clicked link to navigate to cart at (636, 20) on a[href='/cart']
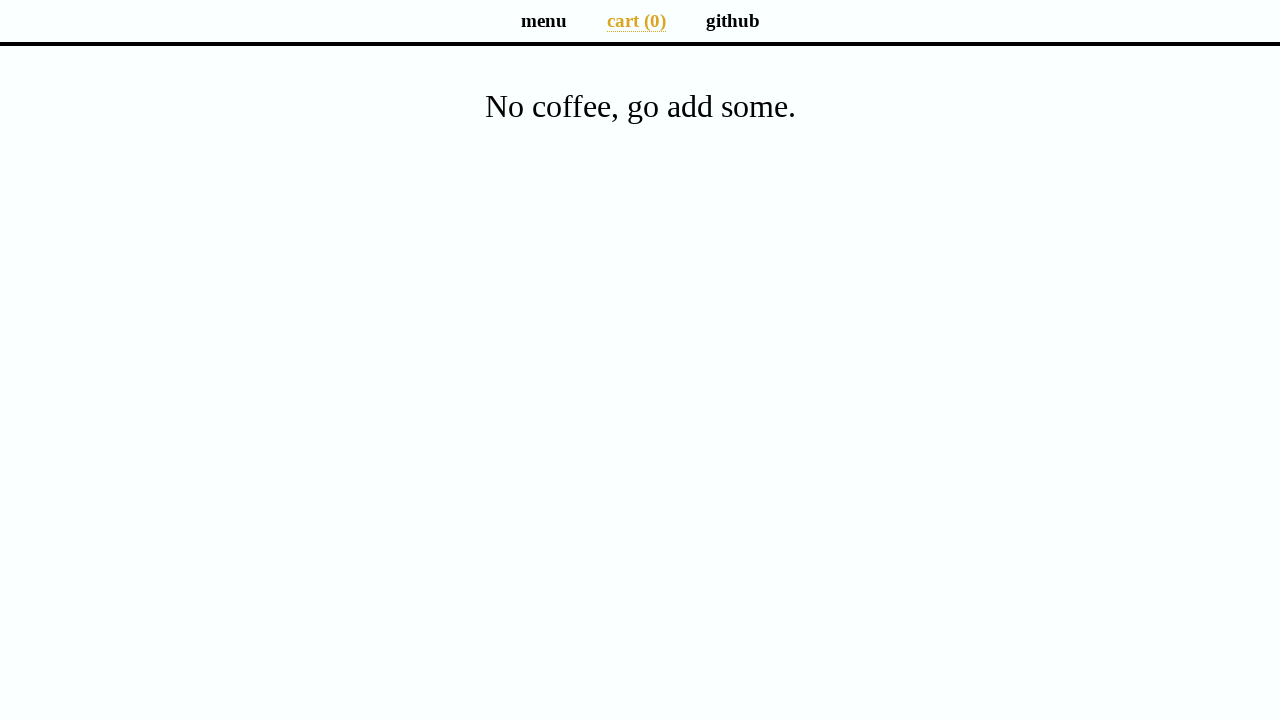

Cart page loaded
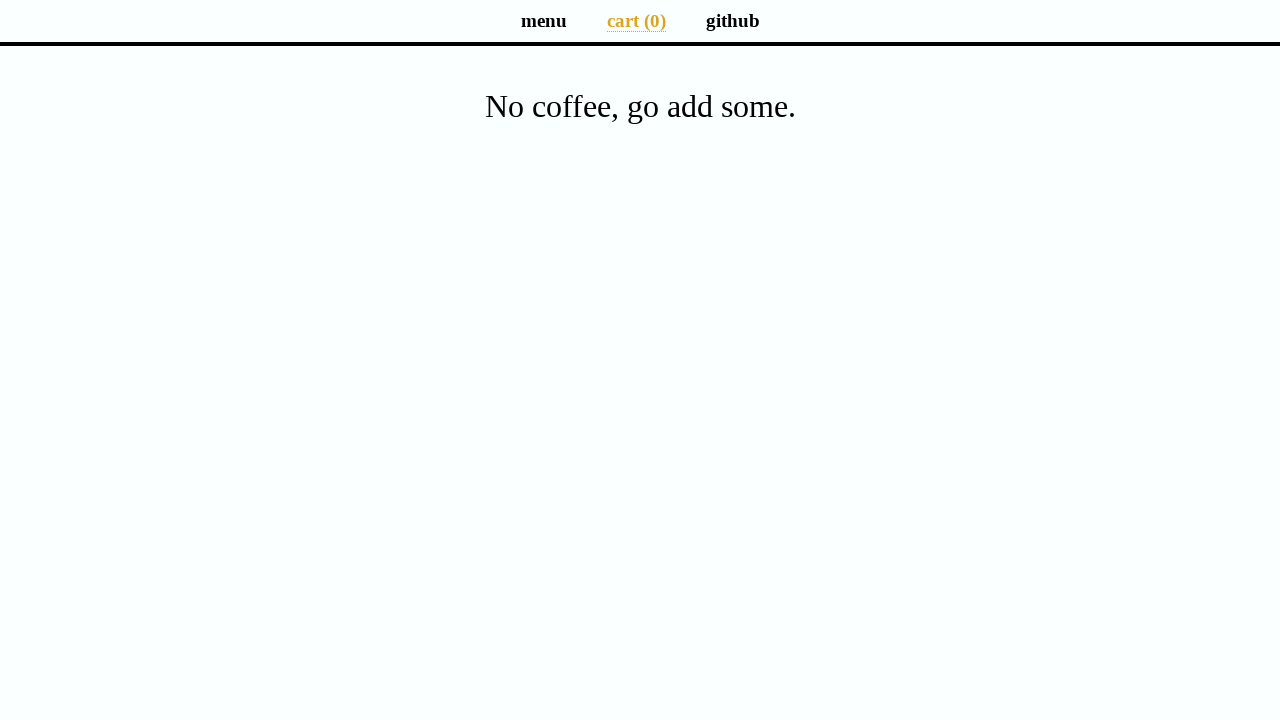

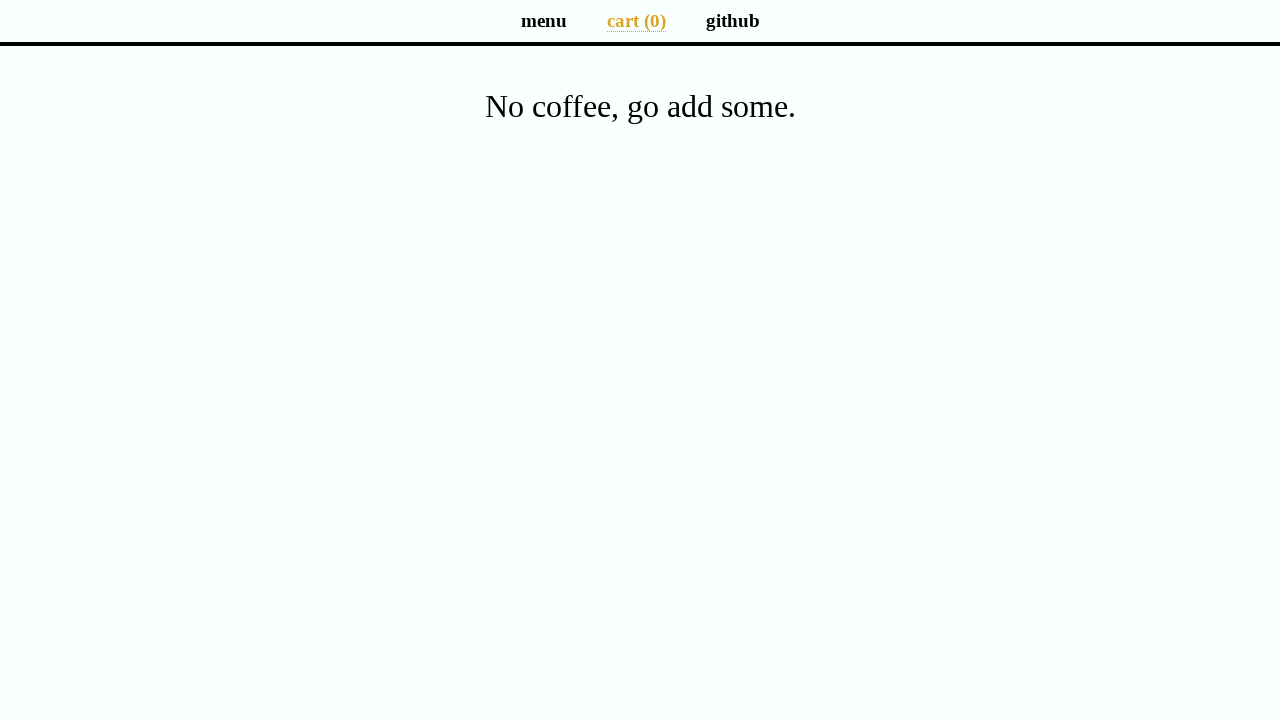